Scrolls down the page and verifies that table data elements are present by waiting for them to load

Starting URL: https://rahulshettyacademy.com/AutomationPractice/

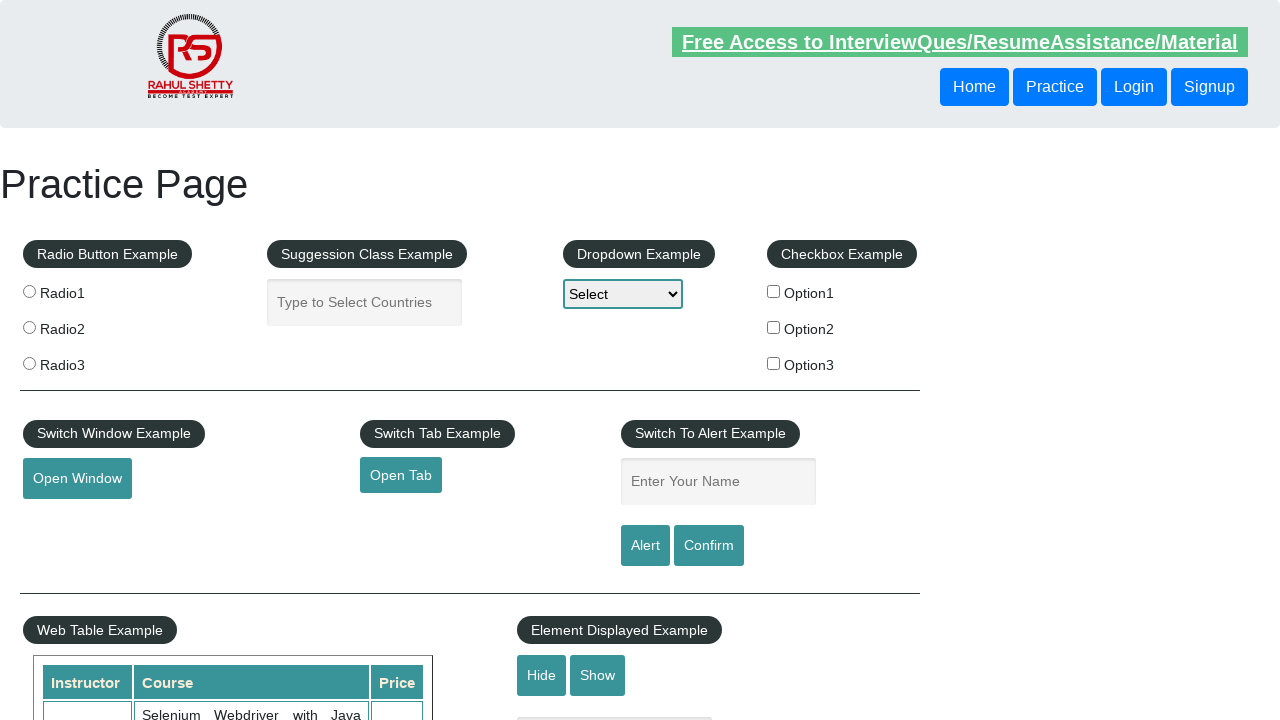

Scrolled down the page by 600 pixels
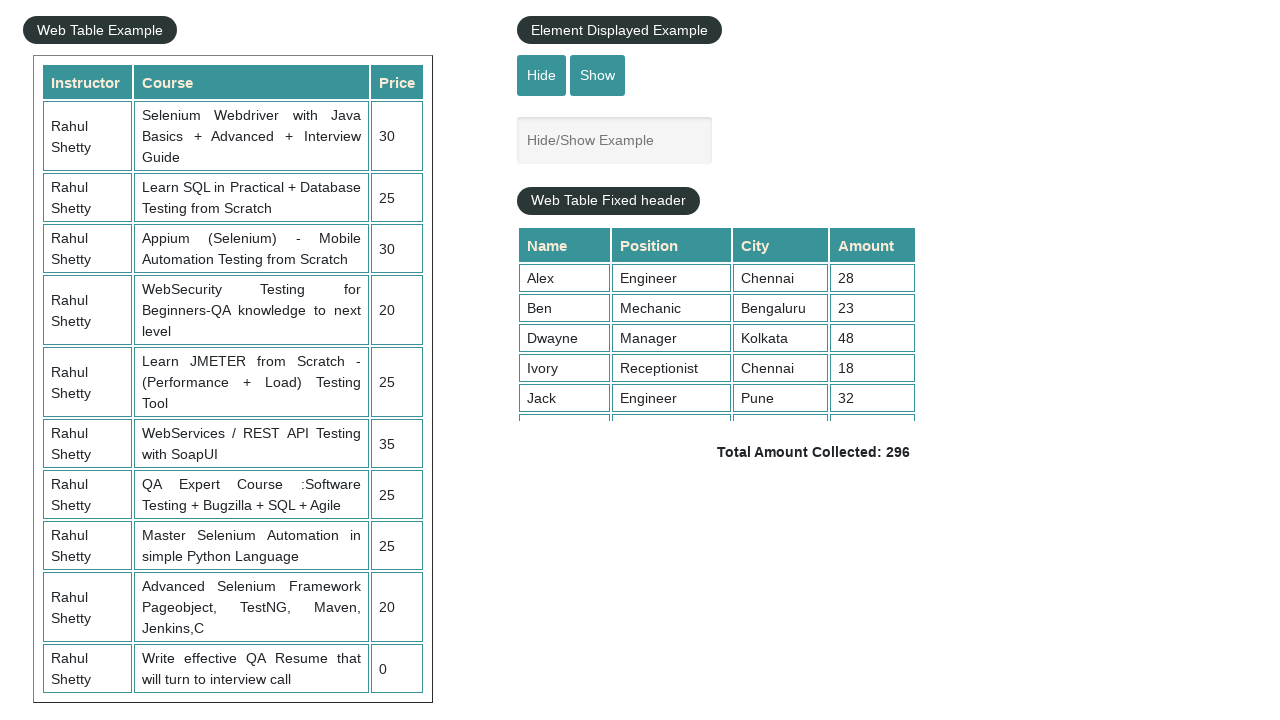

Waited for table data elements (3rd column) to load
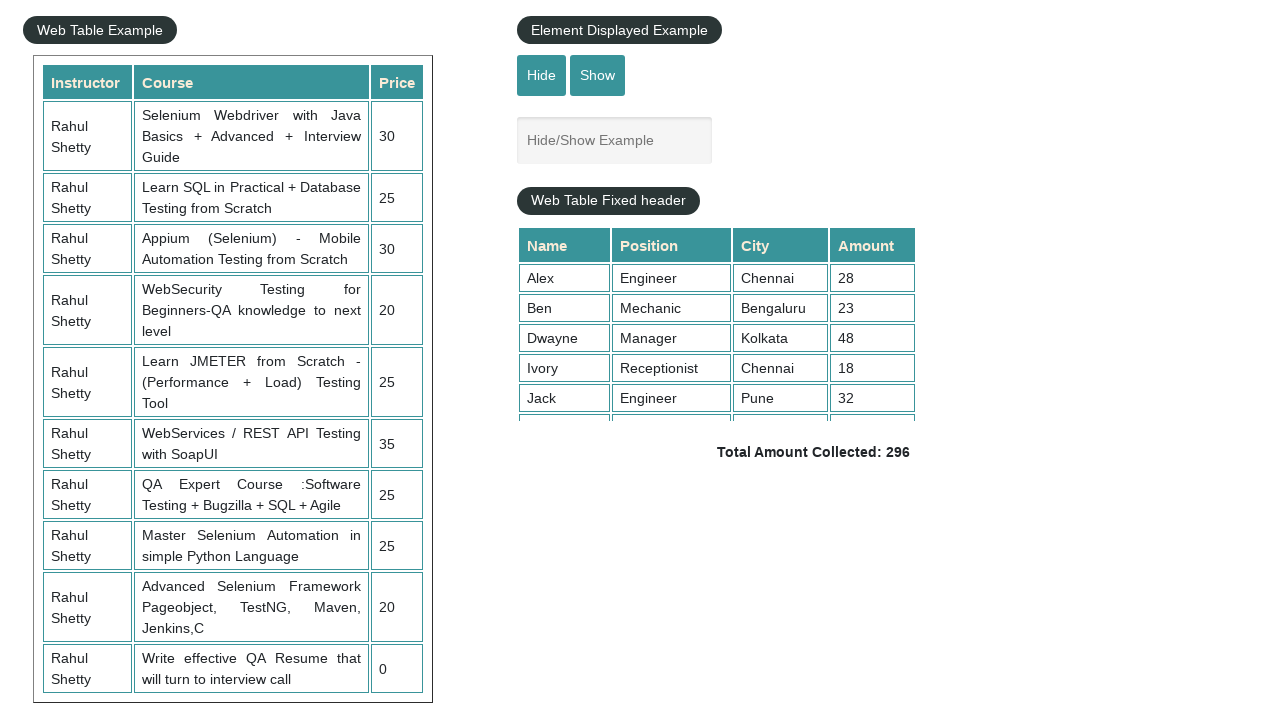

Located table data elements in 3rd column
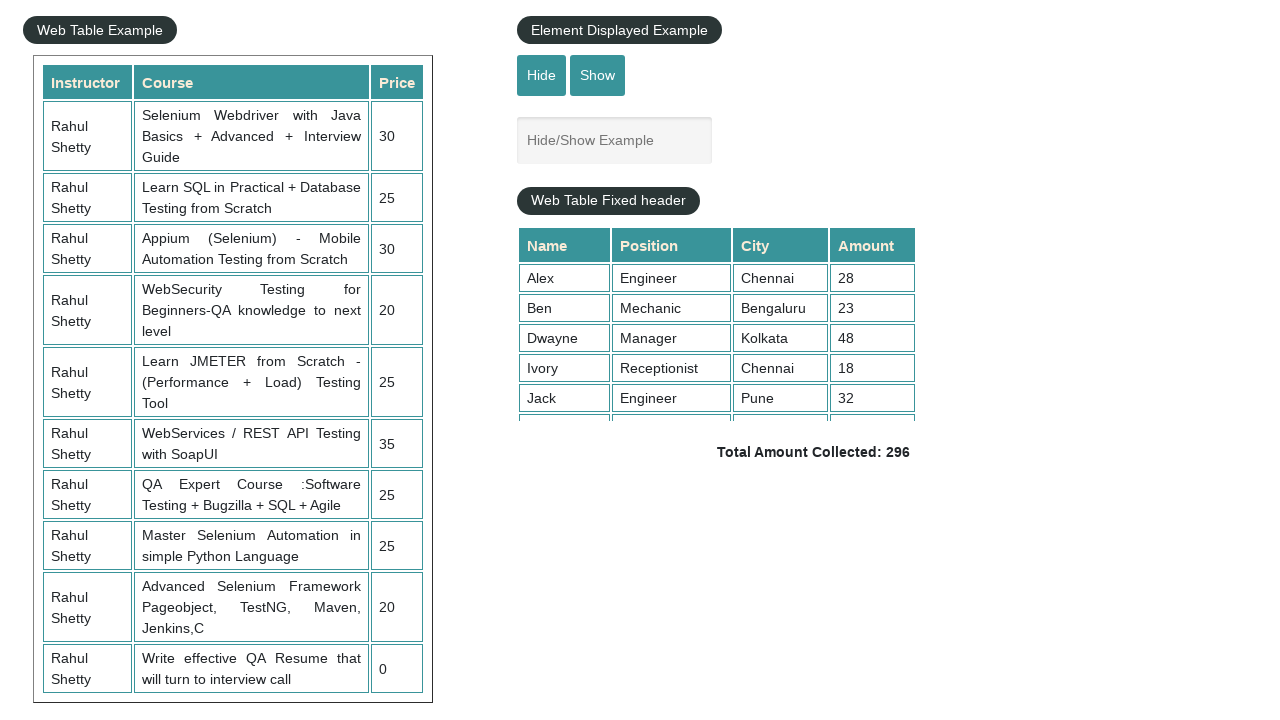

Verified first table data element is visible
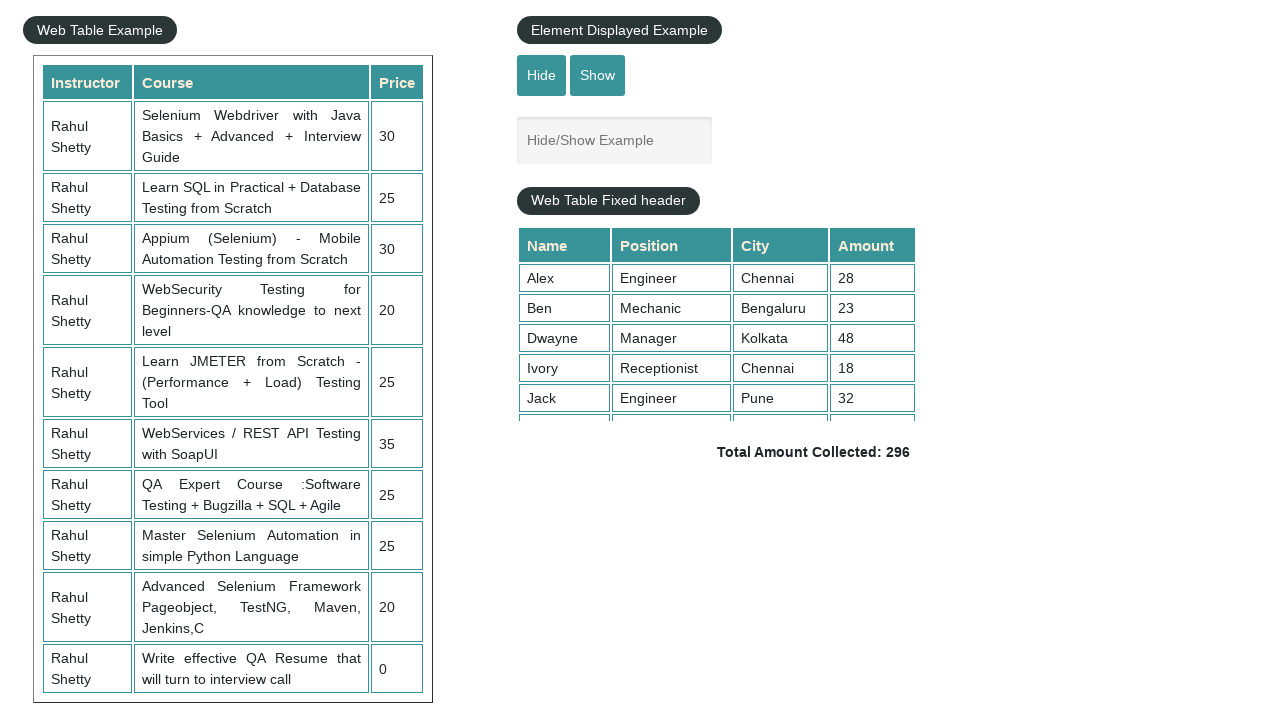

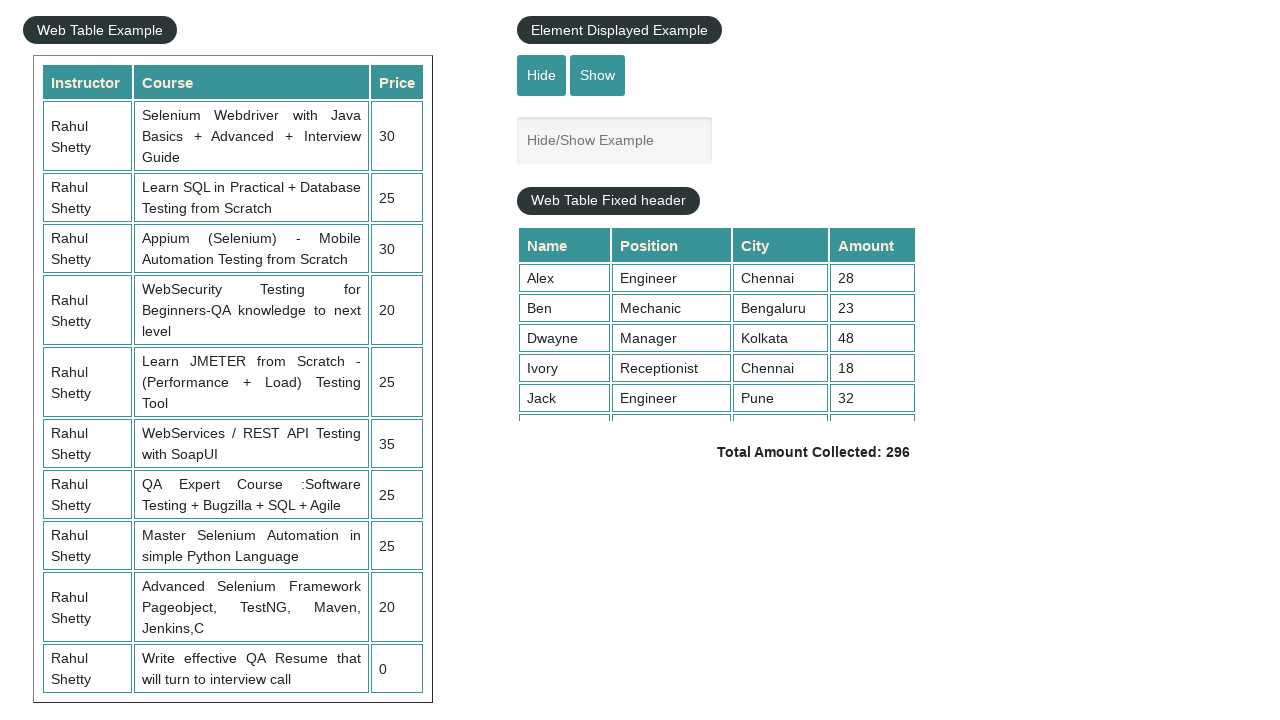